Navigates to the OrangeHRM demo site and verifies the page loads by checking the title

Starting URL: https://opensource-demo.orangehrmlive.com/

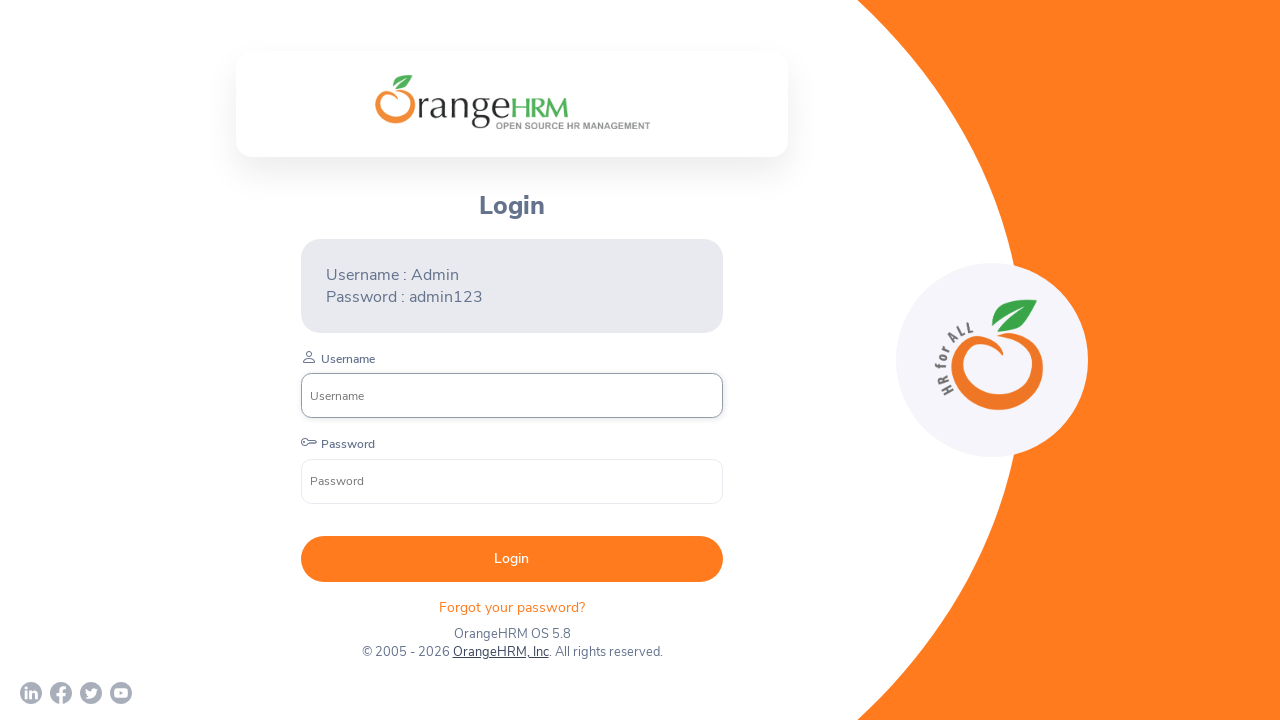

Navigated to OrangeHRM demo site
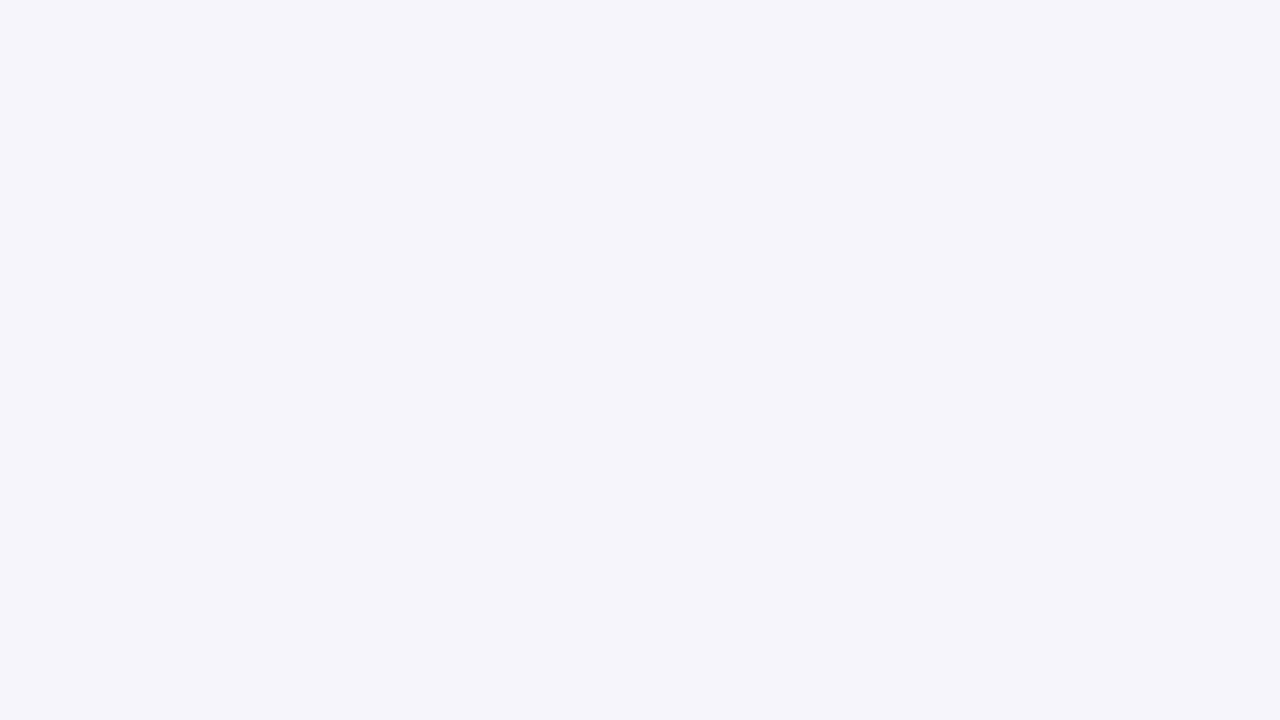

Retrieved page title: OrangeHRM
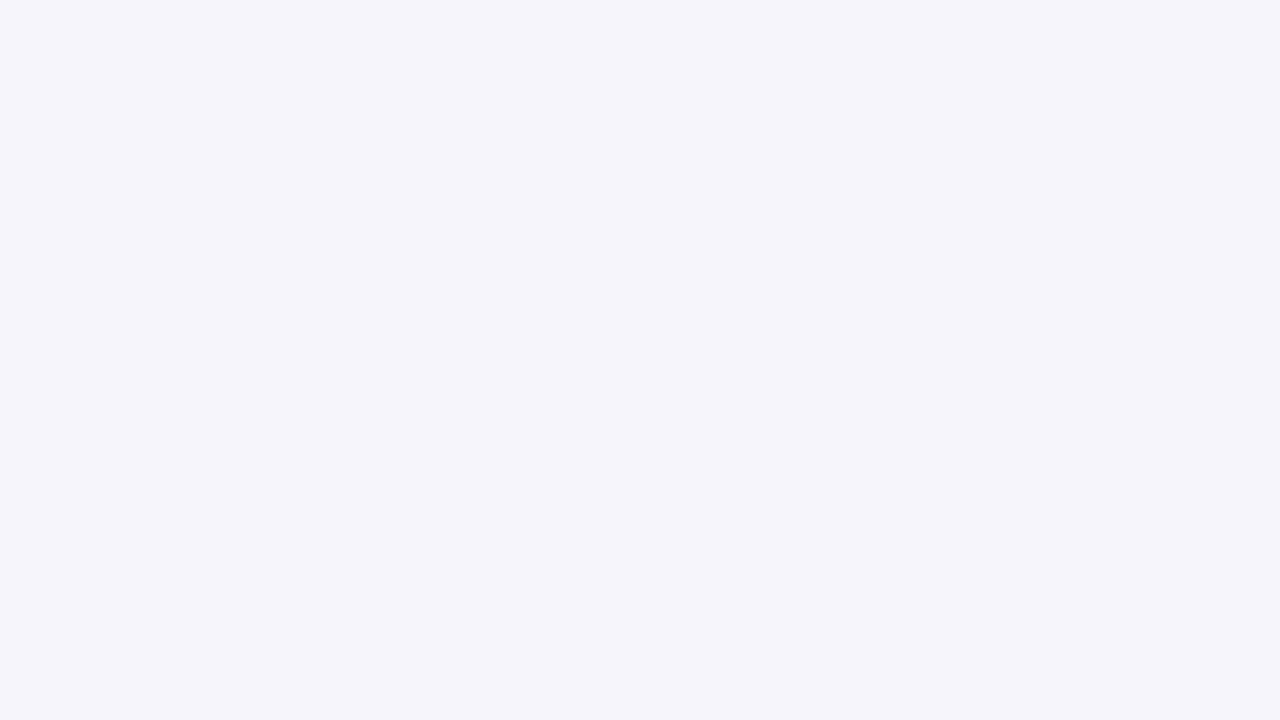

Printed page title to console
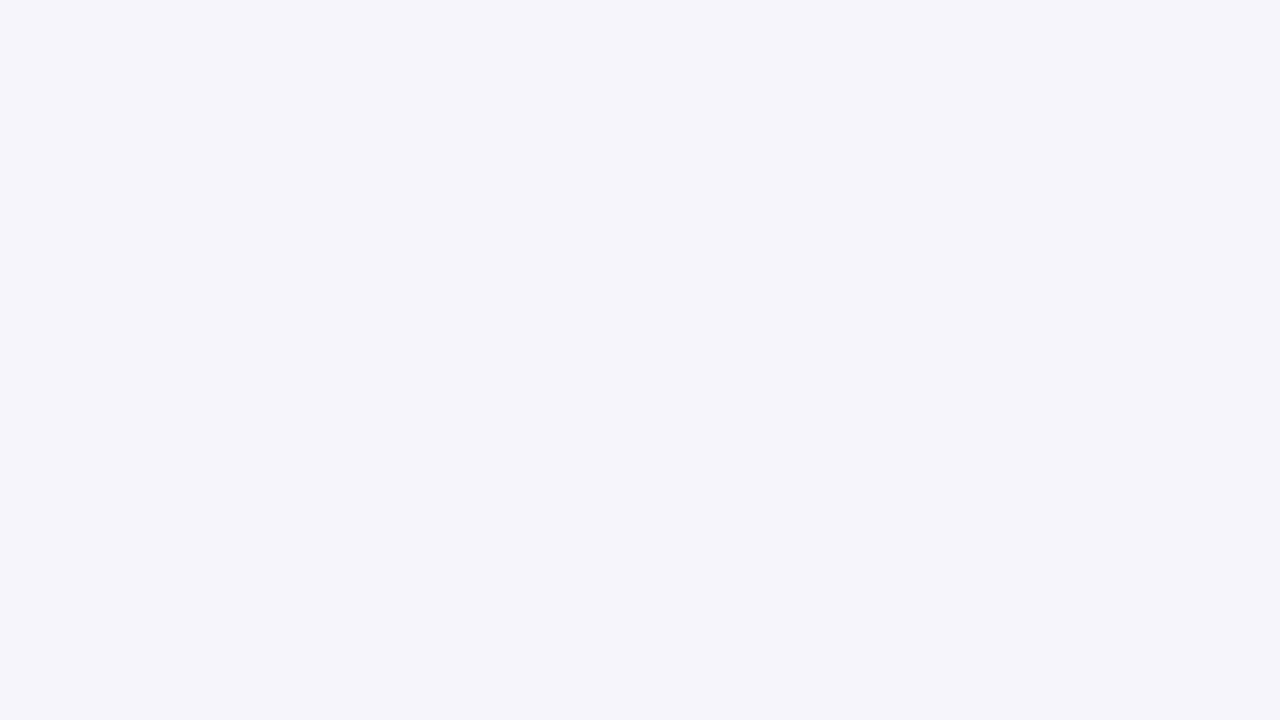

Verified that page title is not empty
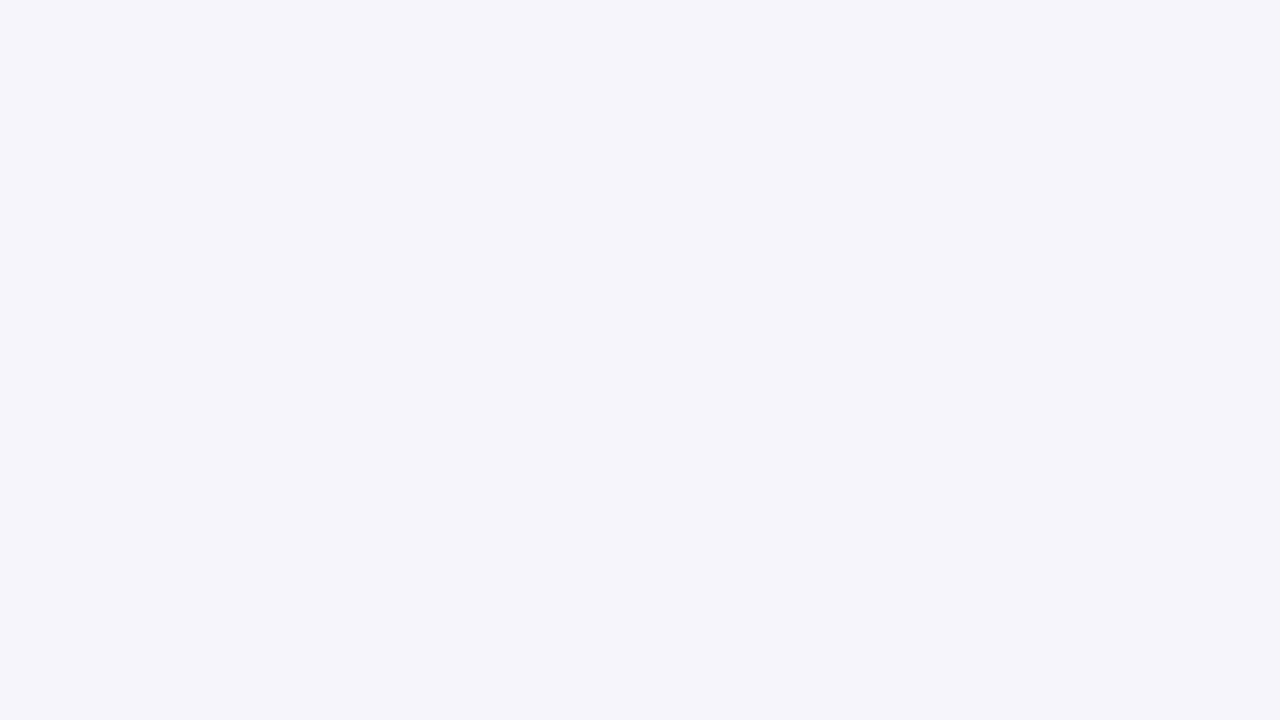

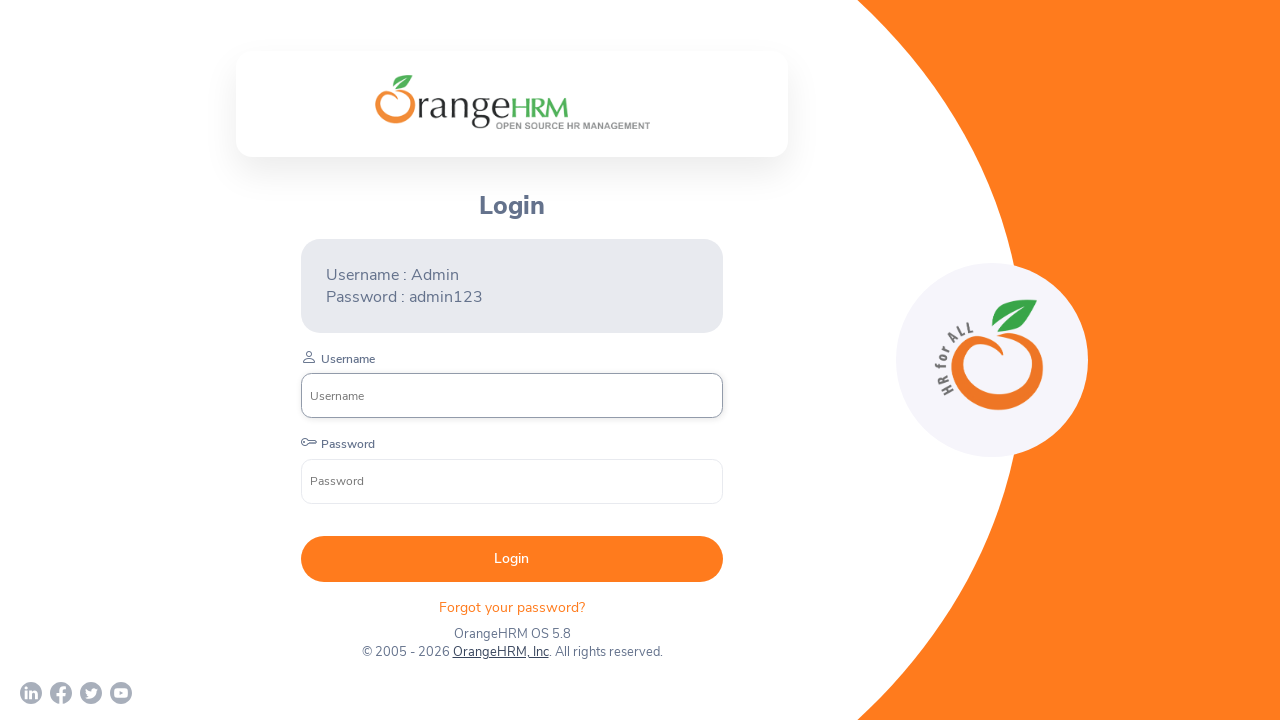